Tests form interaction by extracting a value from an element's attribute, calculating a result using a mathematical formula, filling an input field with the calculated value, checking a checkbox, selecting a radio button, and submitting the form.

Starting URL: http://suninjuly.github.io/get_attribute.html

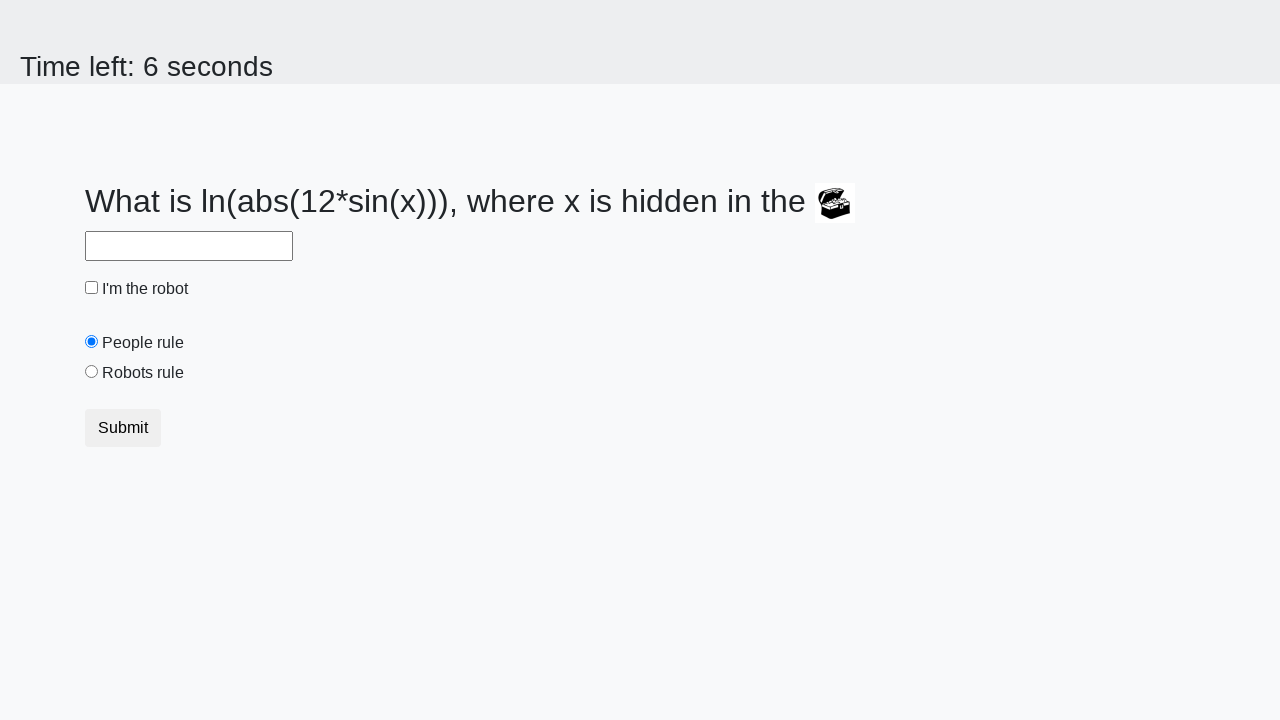

Located treasure element
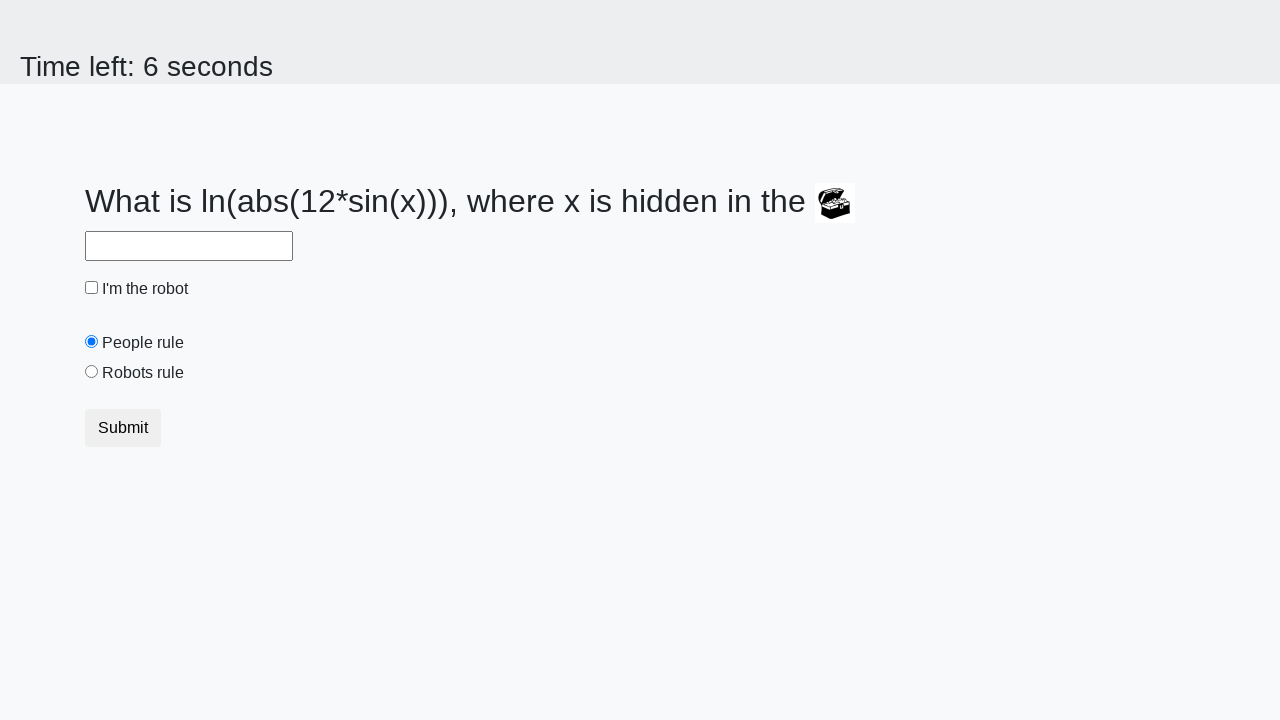

Extracted valuex attribute: 665
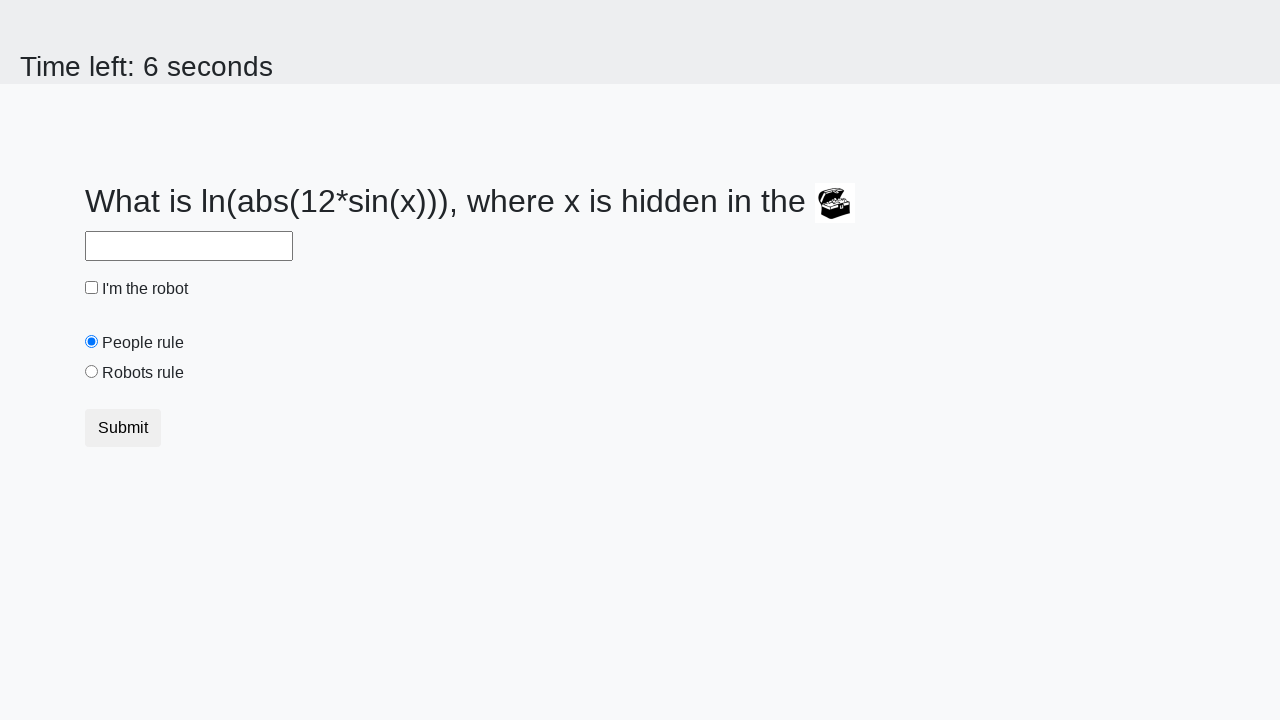

Calculated answer: 2.323412902851447
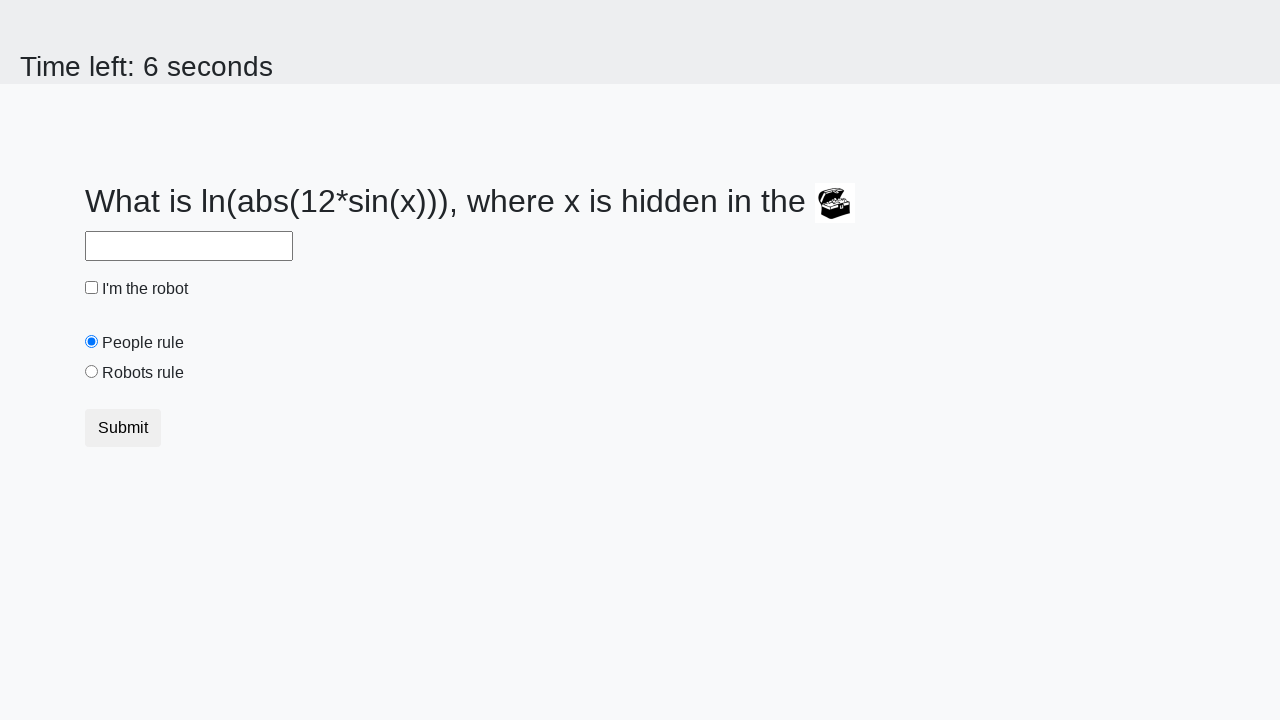

Filled answer field with calculated value on #answer
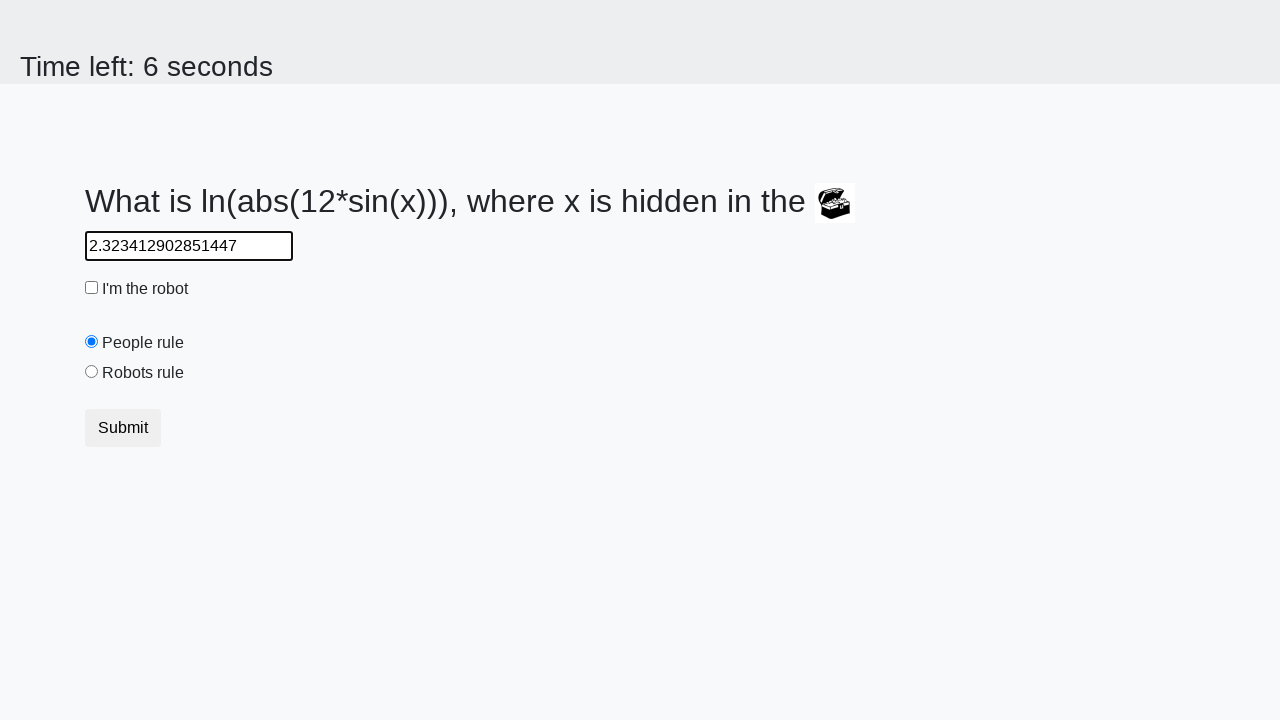

Checked the robot checkbox at (92, 288) on #robotCheckbox
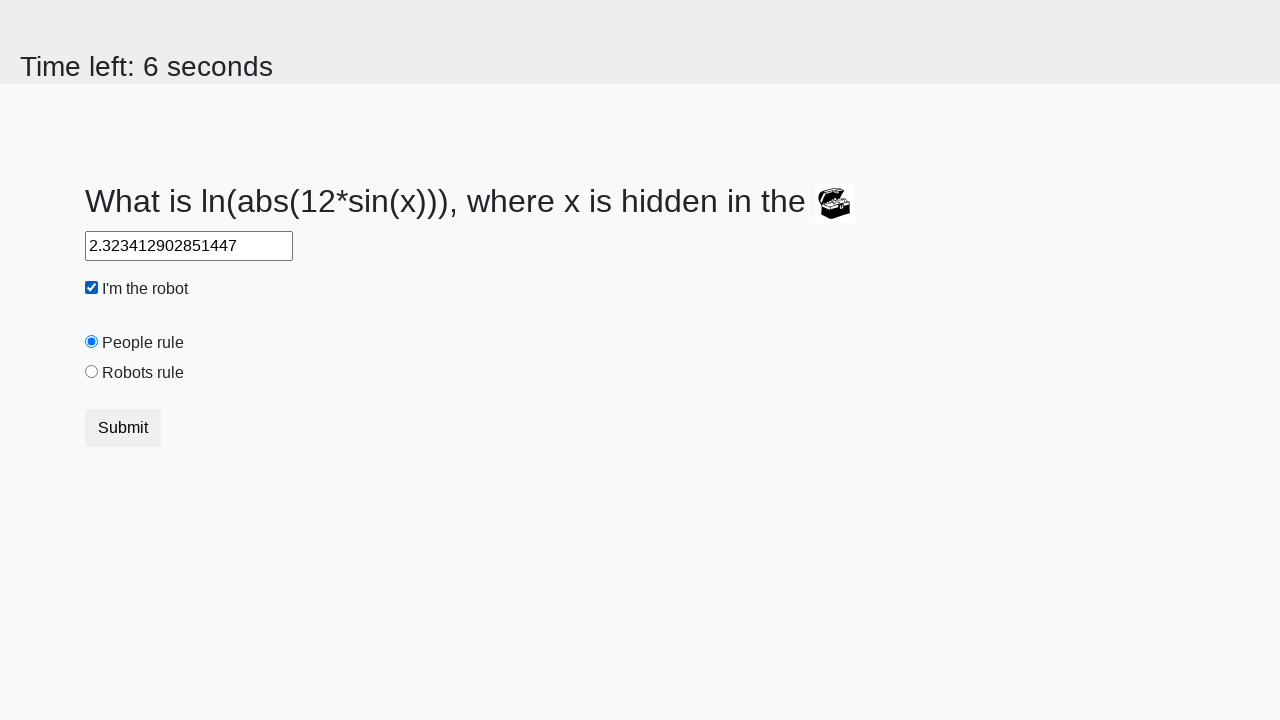

Selected the robots rule radio button at (92, 372) on #robotsRule
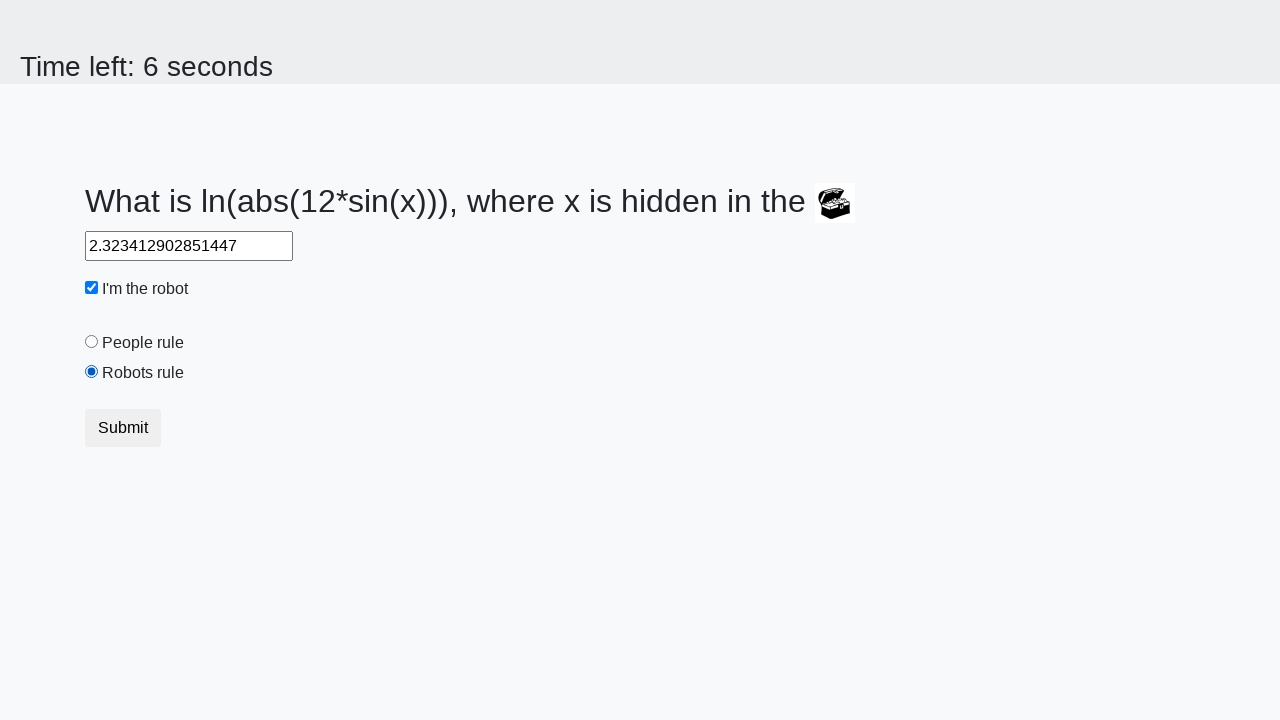

Clicked submit button at (123, 428) on .btn.btn-default
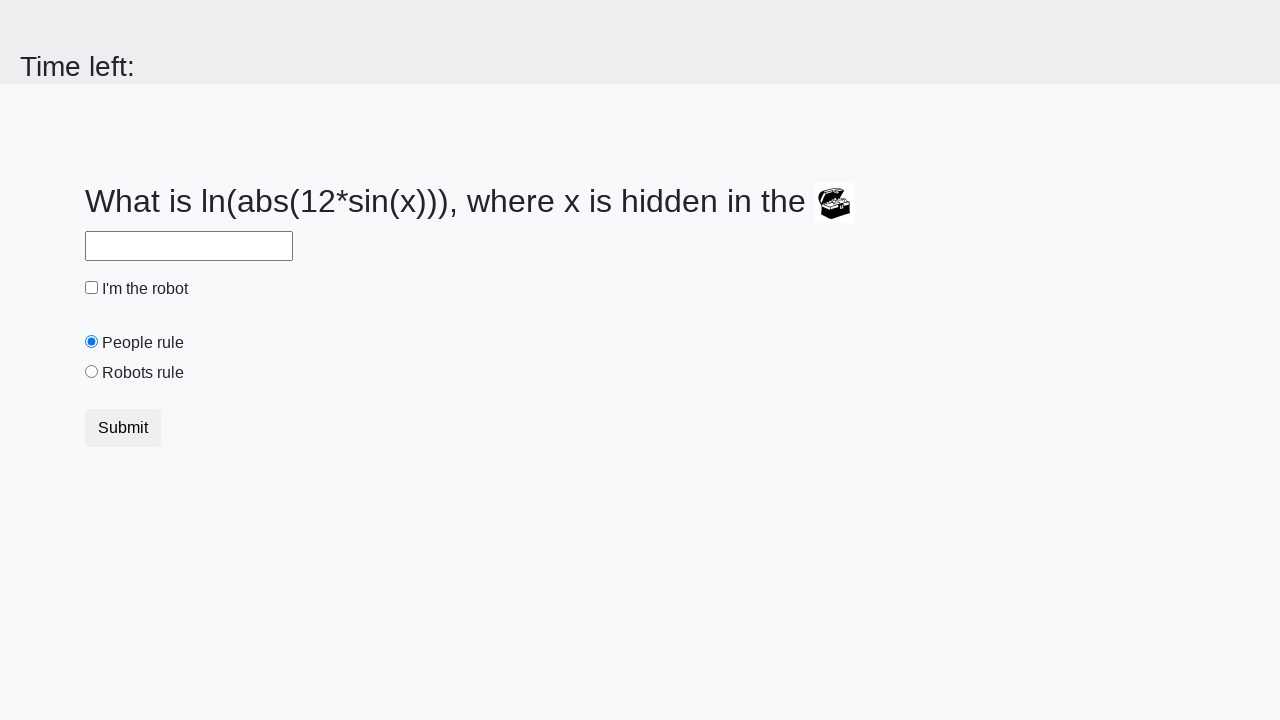

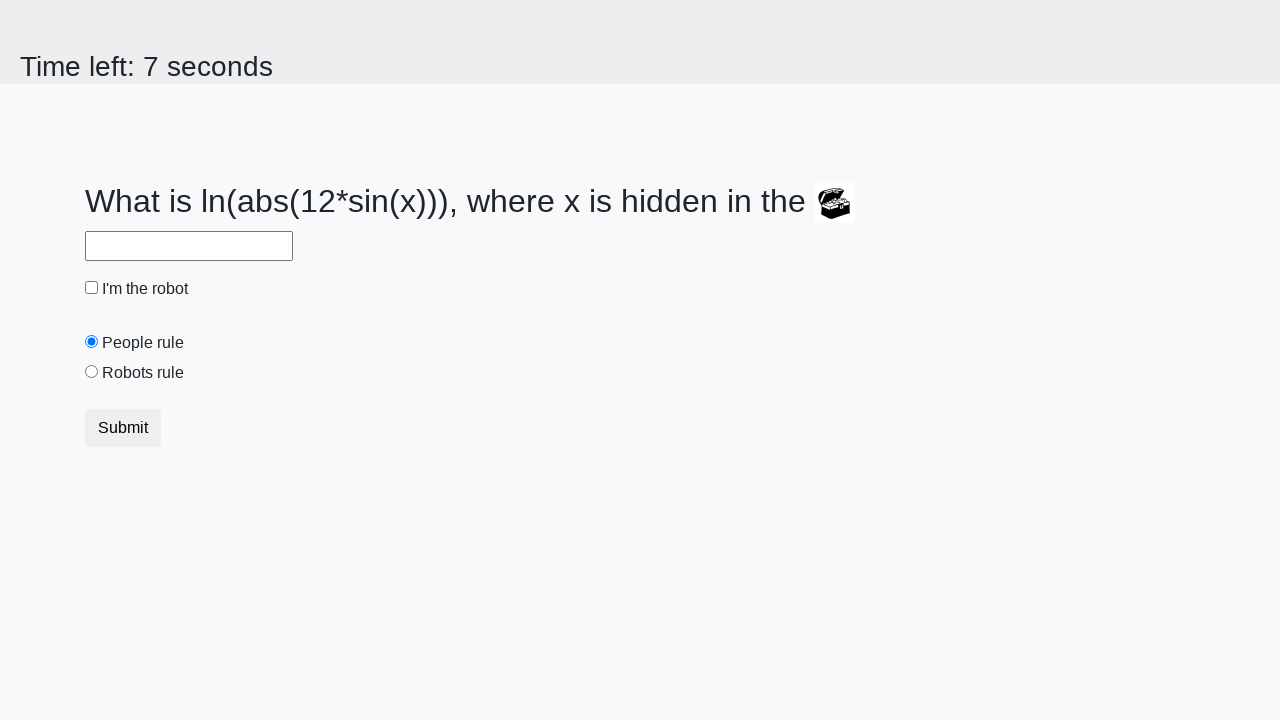